Tests iframe interaction by switching between two iframes, filling forms in each iframe with user information and preferences, then navigating back to the main content

Starting URL: https://seleniumui.moderntester.pl/iframes.php

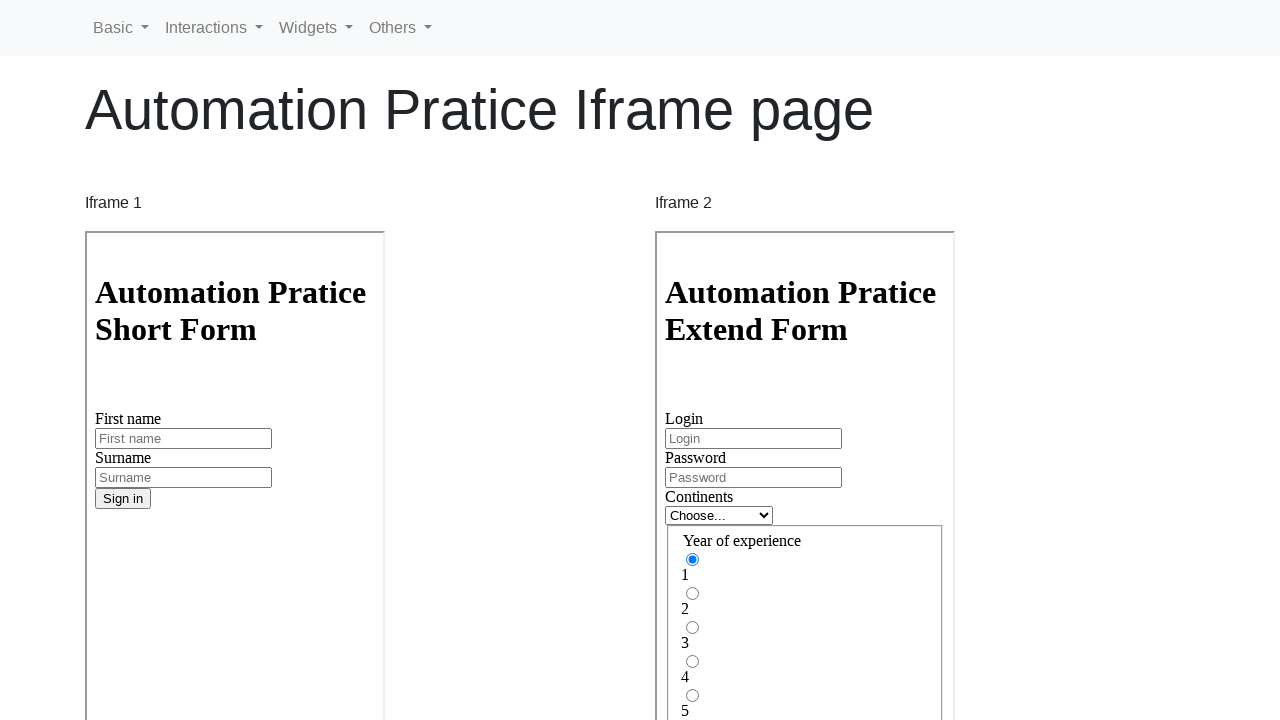

Located first iframe with name 'iframe1'
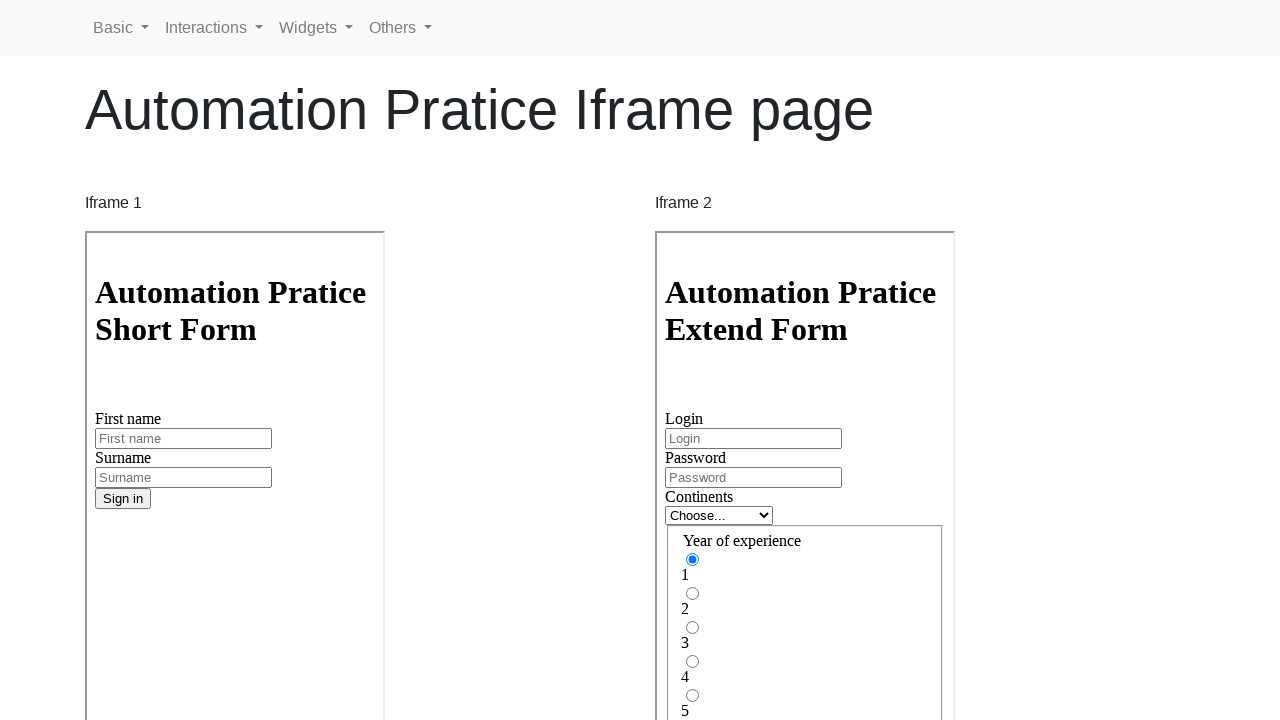

Filled first name field with 'Jan' in first iframe on iframe[name='iframe1'] >> internal:control=enter-frame >> #inputFirstName3
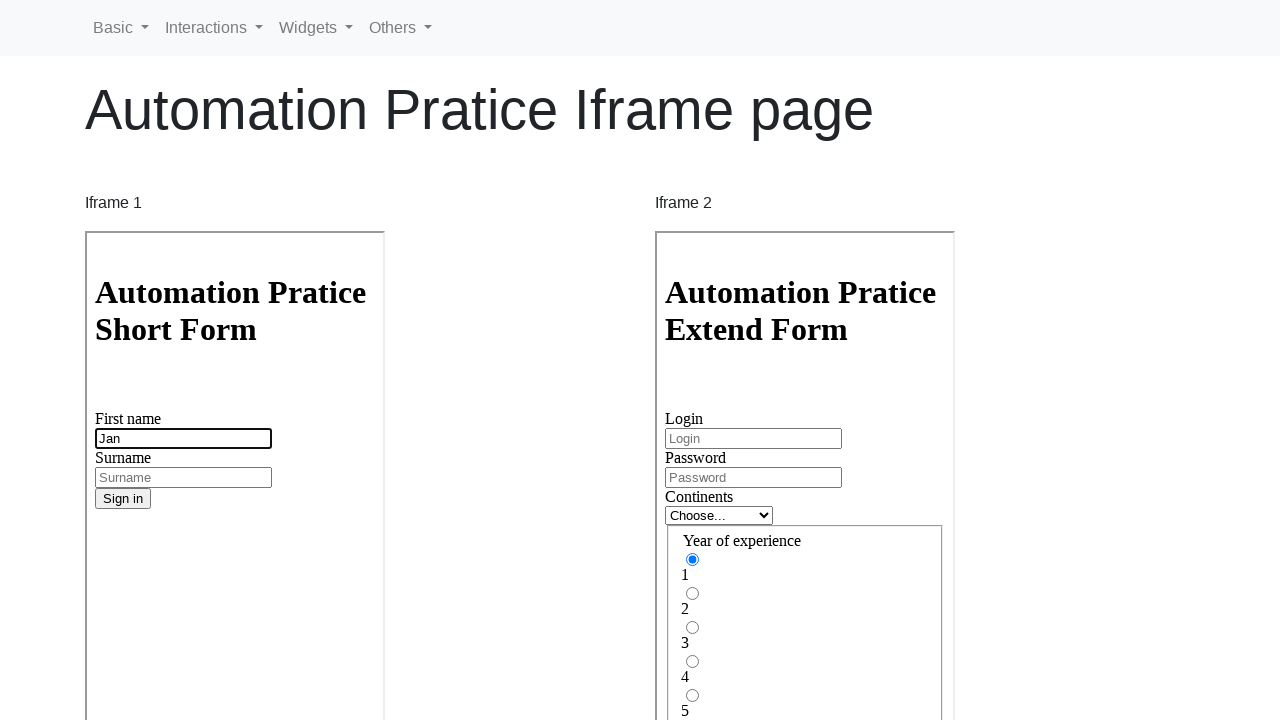

Filled surname field with 'Kowalski' in first iframe on iframe[name='iframe1'] >> internal:control=enter-frame >> #inputSurname3
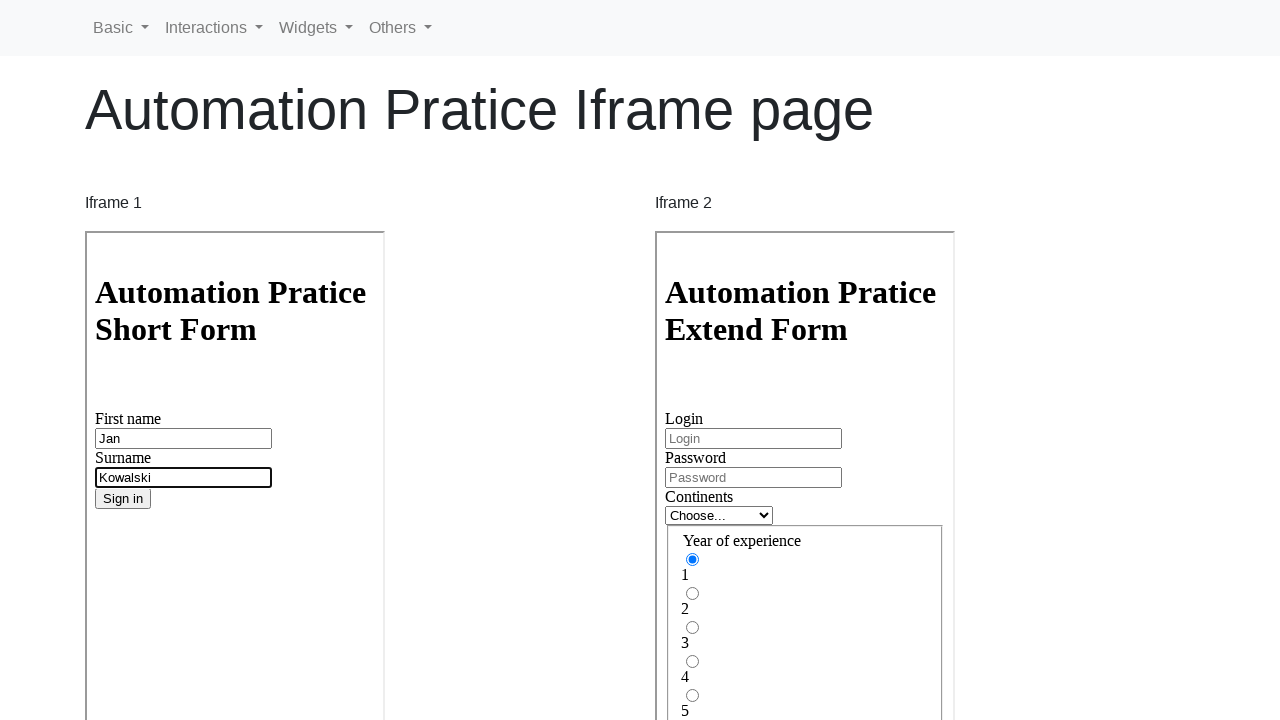

Located second iframe with name 'iframe2'
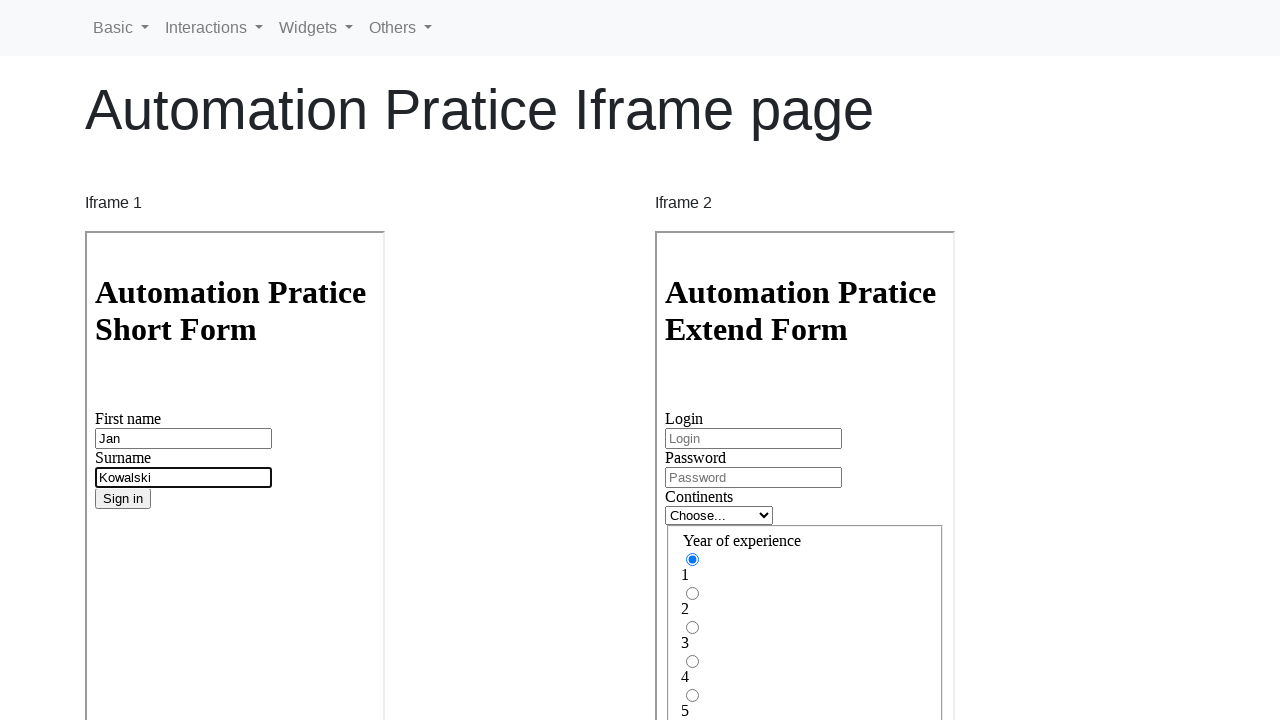

Filled login field with 'jankowalski' in second iframe on iframe[name='iframe2'] >> internal:control=enter-frame >> #inputLogin
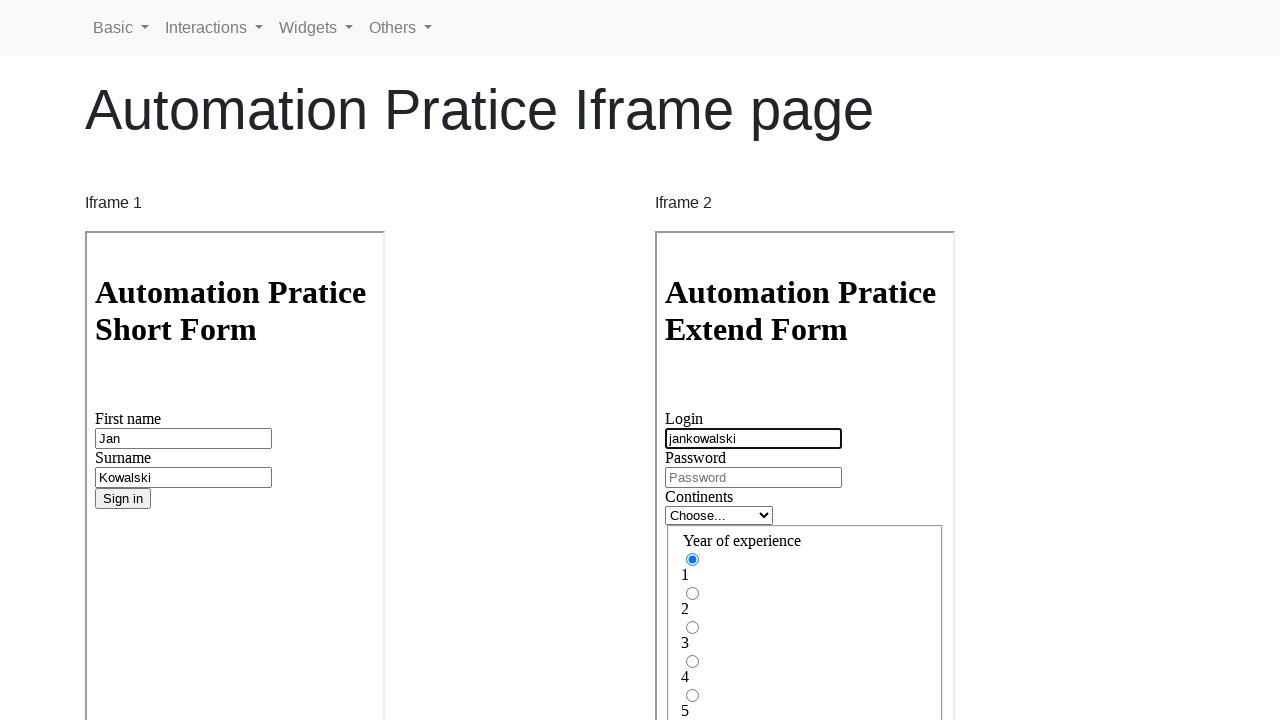

Filled password field with 'Test123' in second iframe on iframe[name='iframe2'] >> internal:control=enter-frame >> #inputPassword
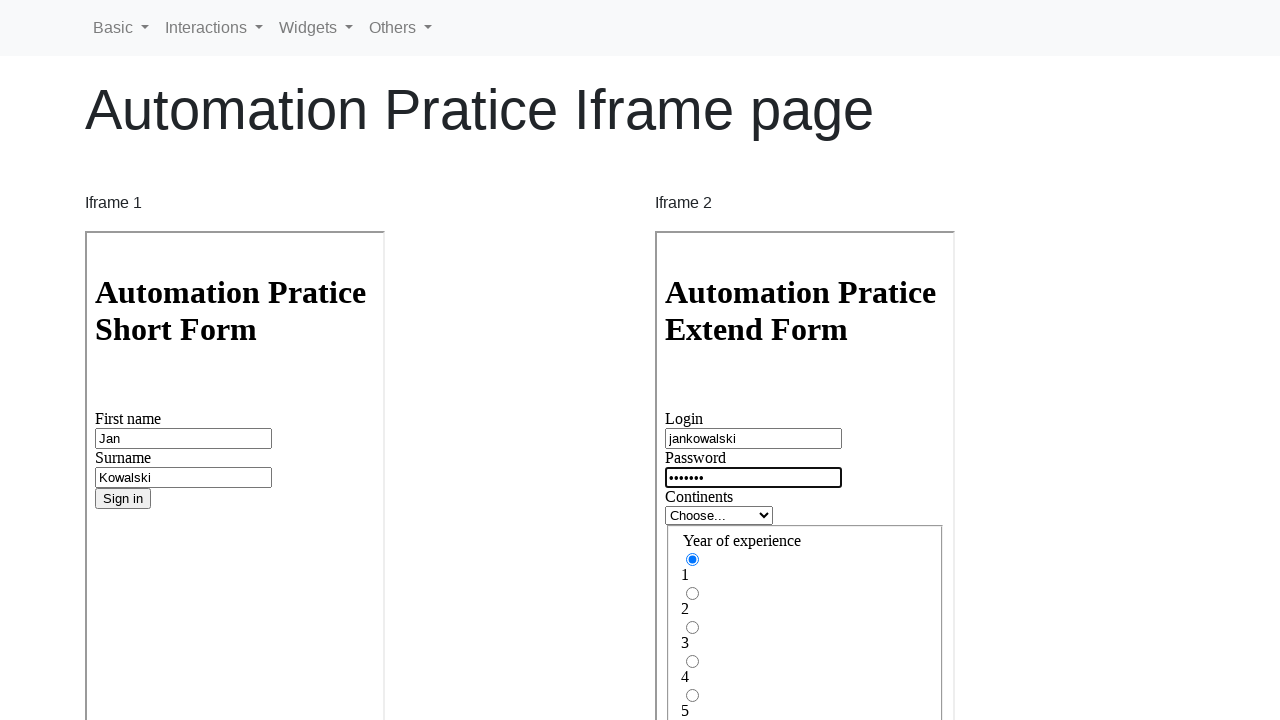

Selected 'europe' from continent dropdown in second iframe on iframe[name='iframe2'] >> internal:control=enter-frame >> #inlineFormCustomSelec
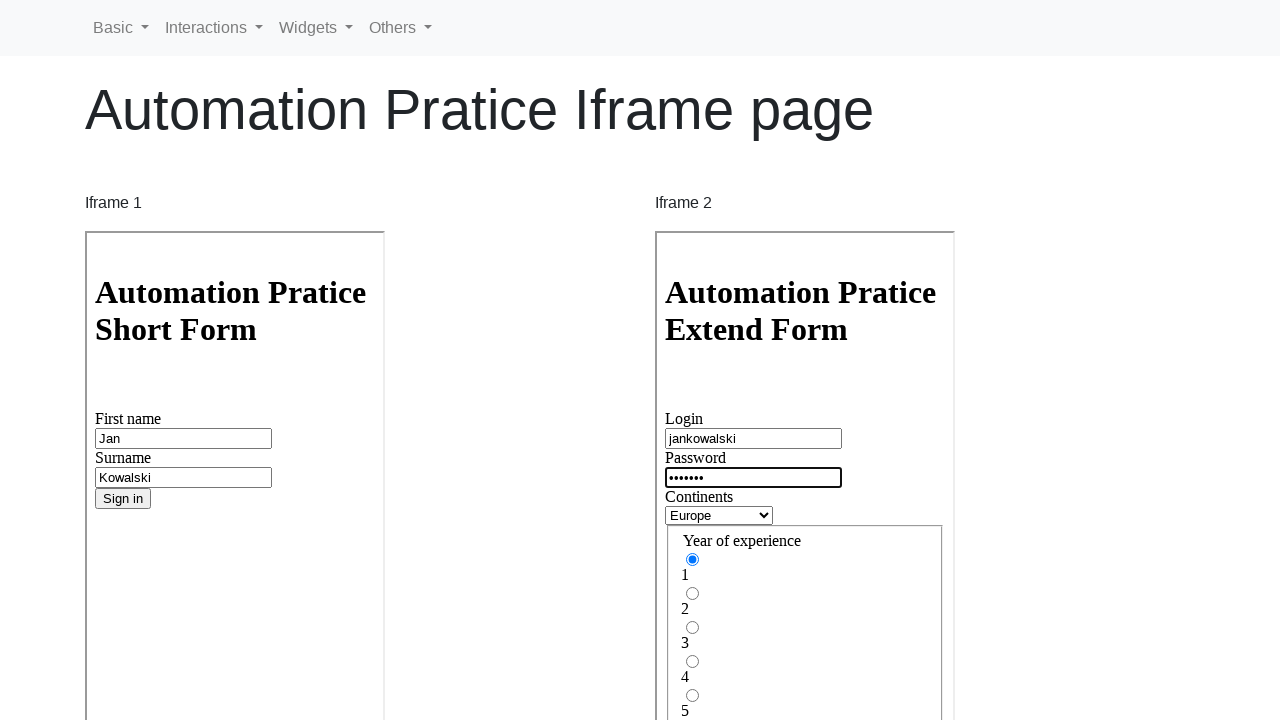

Located experience radio button options in second iframe
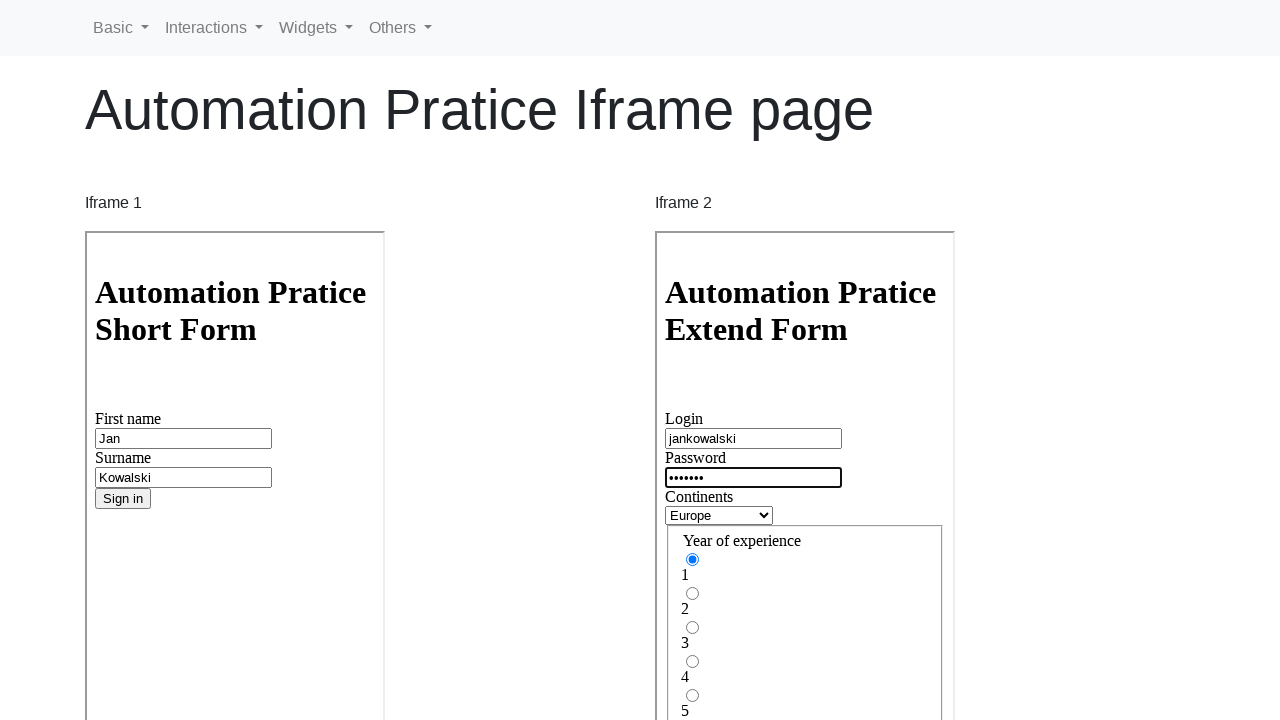

Counted 7 experience radio button options
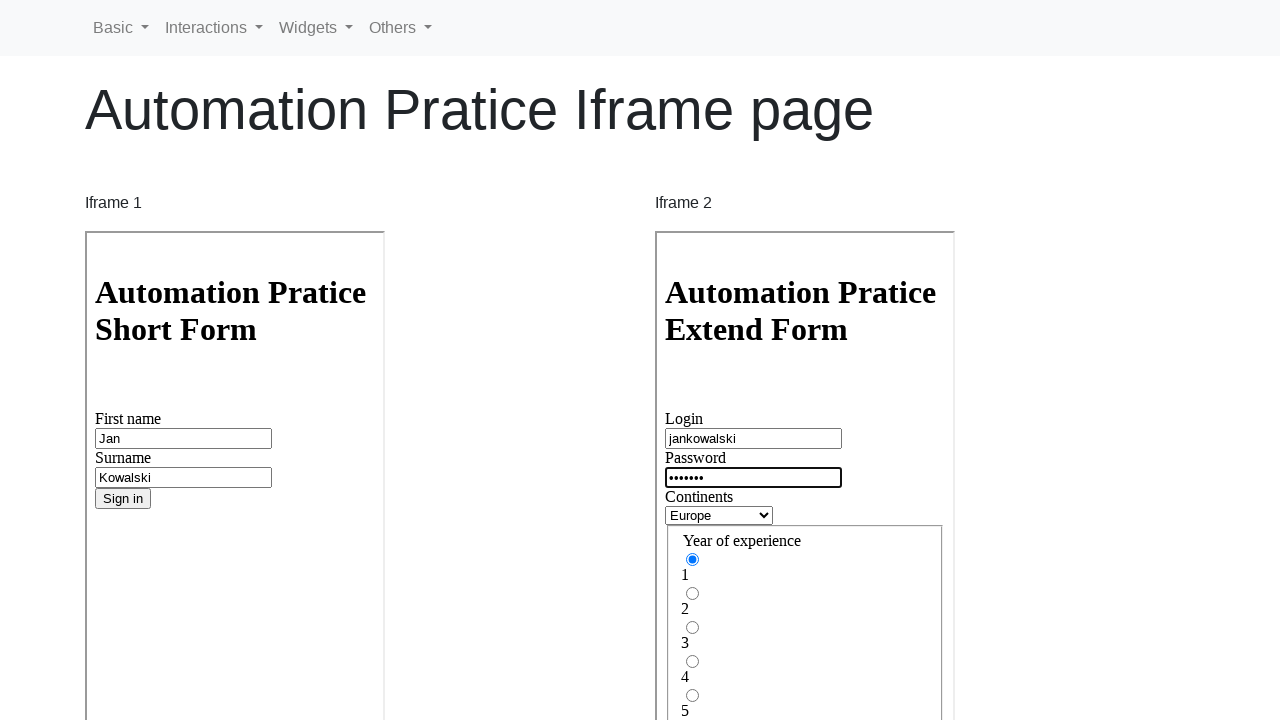

Generated random index 6 for experience selection
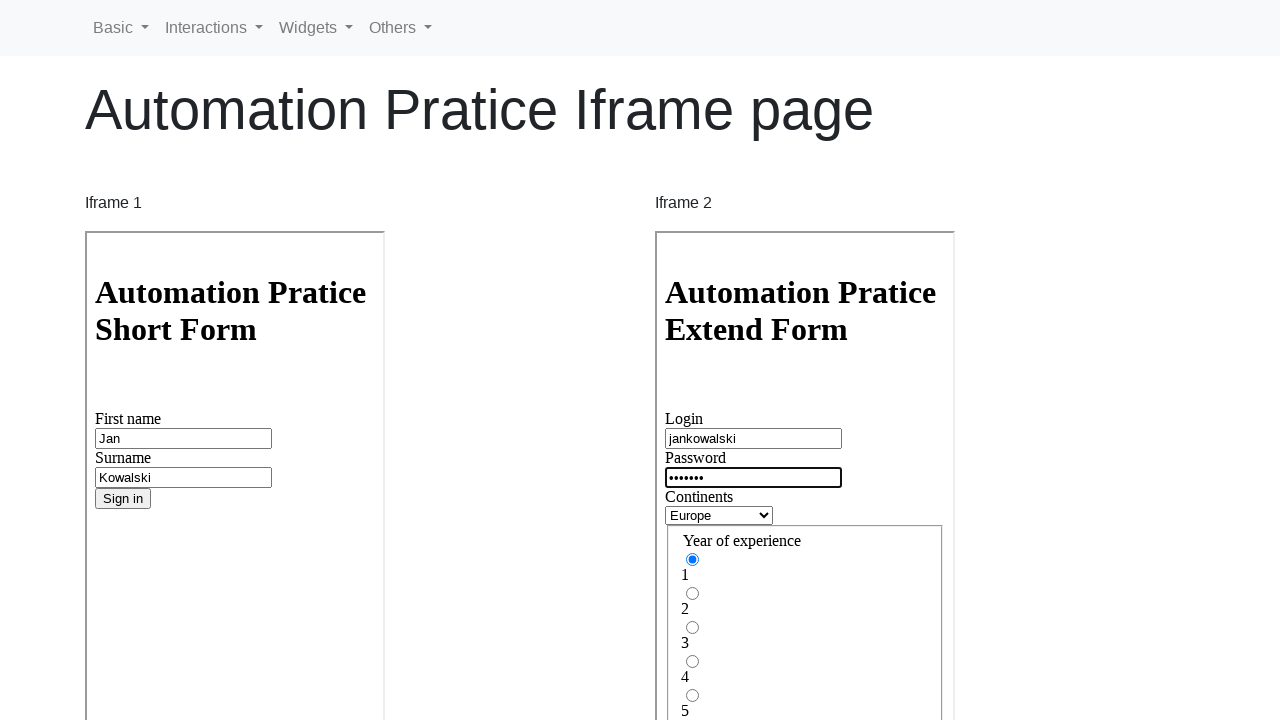

Clicked experience radio button at index 6 at (692, 476) on iframe[name='iframe2'] >> internal:control=enter-frame >> xpath=//*[@name='gridR
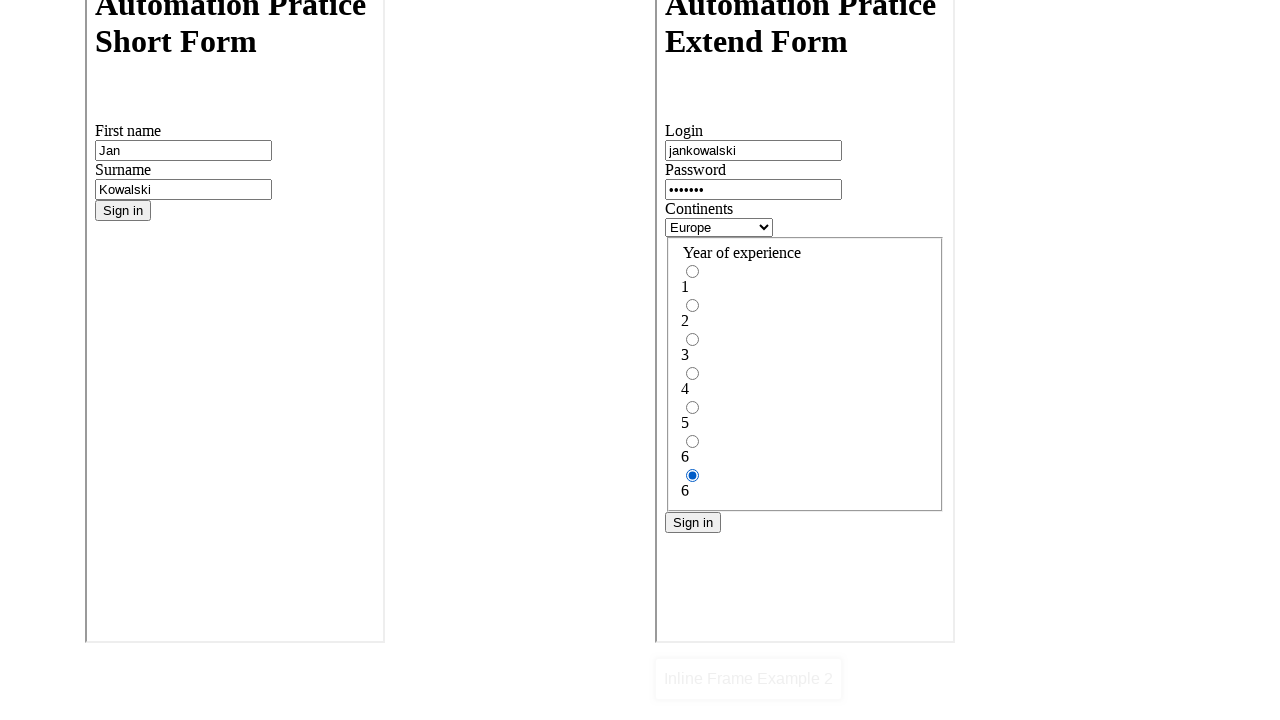

Clicked primary submit button in second iframe at (693, 523) on iframe[name='iframe2'] >> internal:control=enter-frame >> .btn-primary
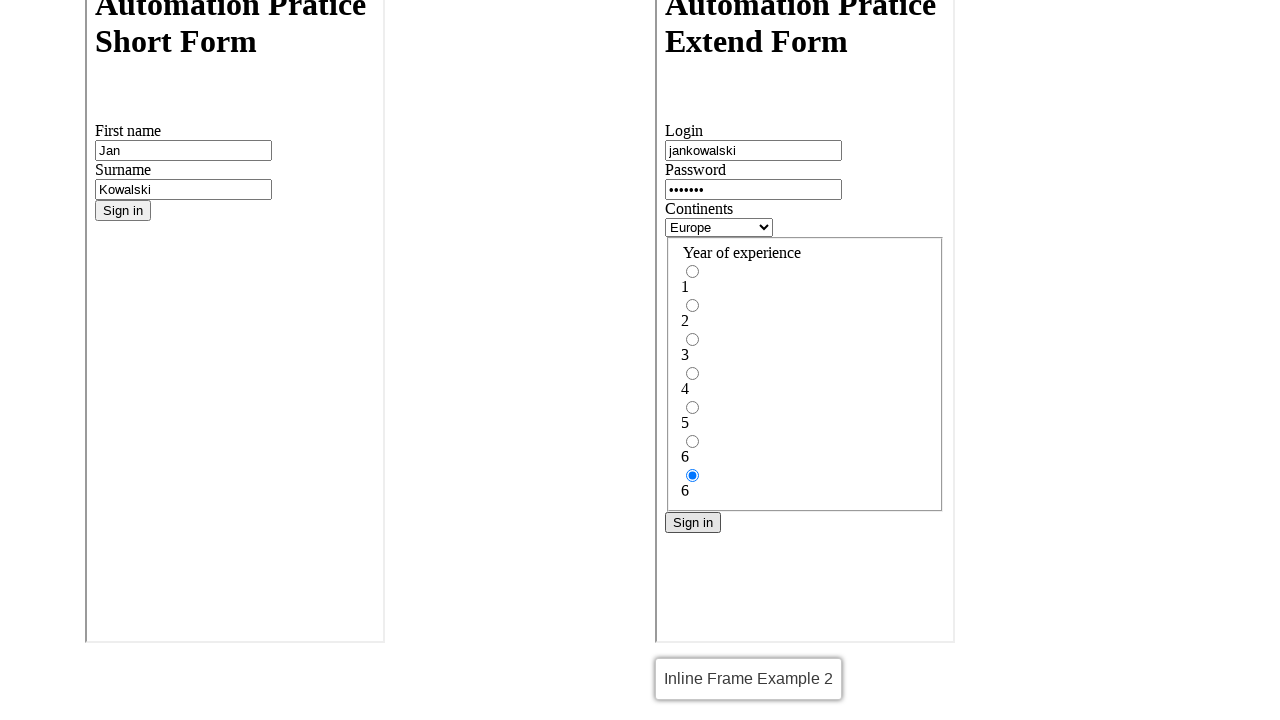

Clicked 'Basic' link in main content to navigate back at (121, 28) on xpath=//a[contains(text(),'Basic')]
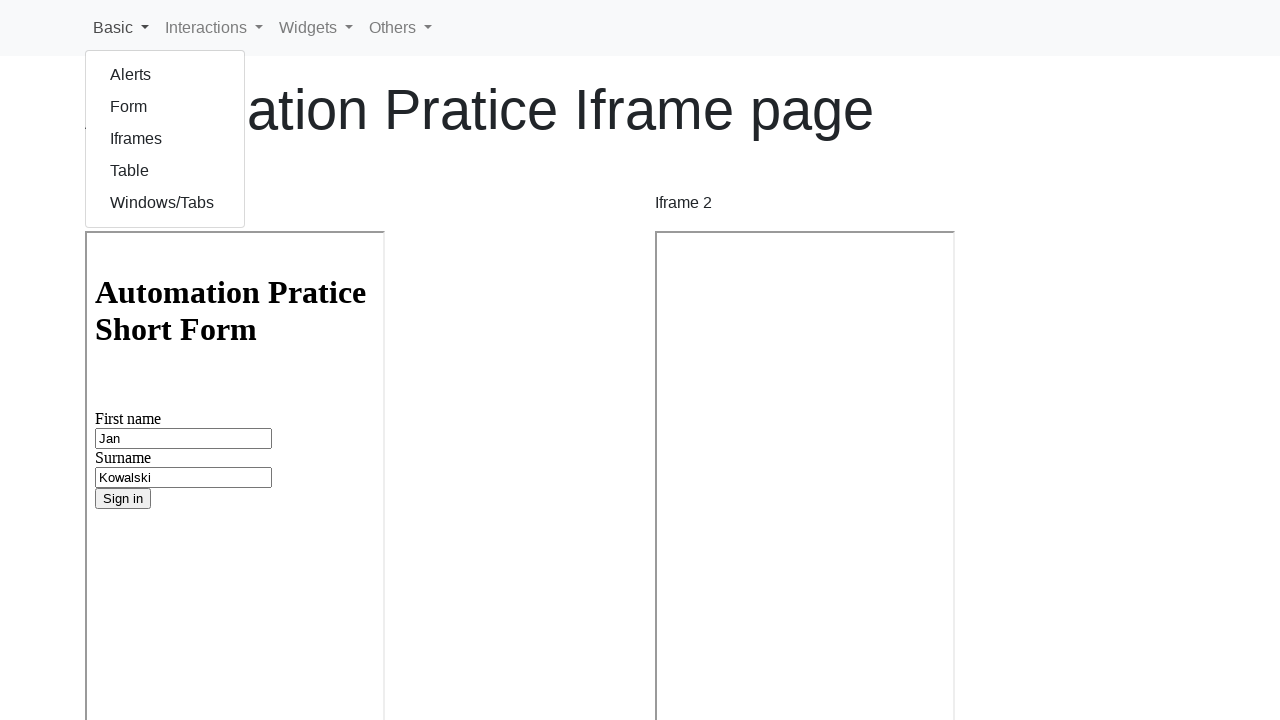

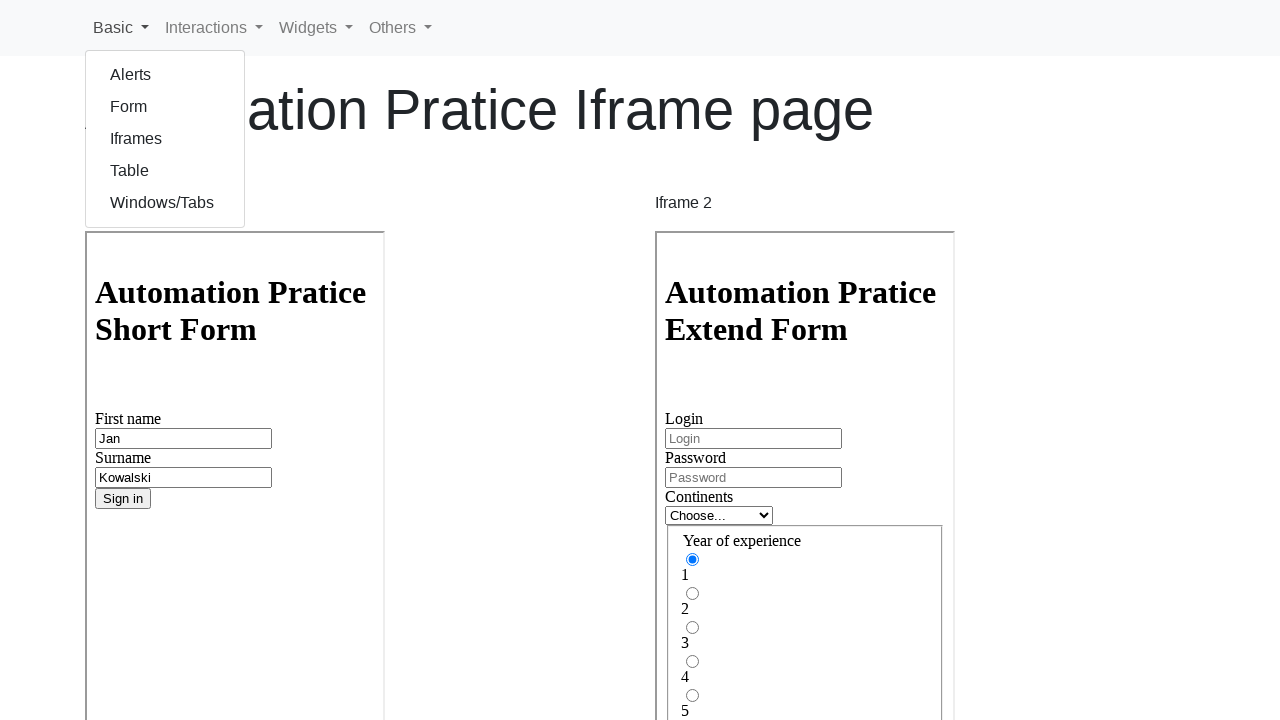